Navigates to demo table page and prints the entire first table by iterating through all rows and columns

Starting URL: http://automationbykrishna.com/

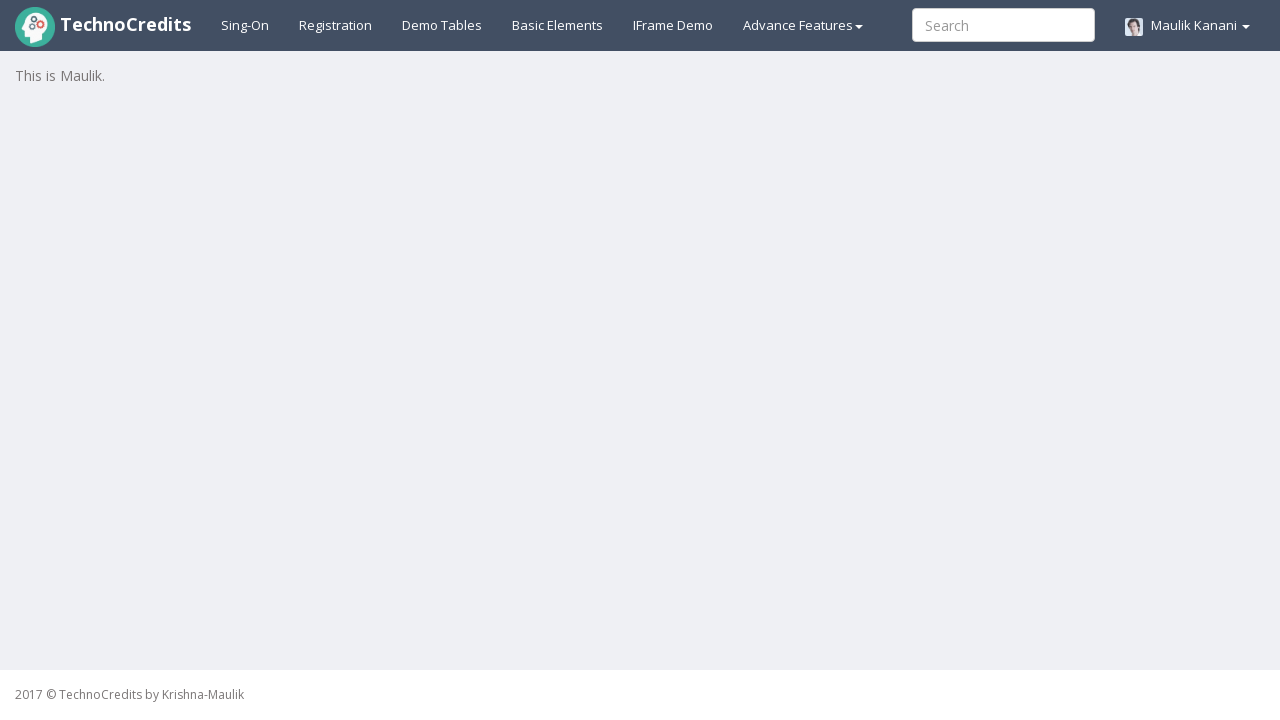

Navigated to automation demo homepage
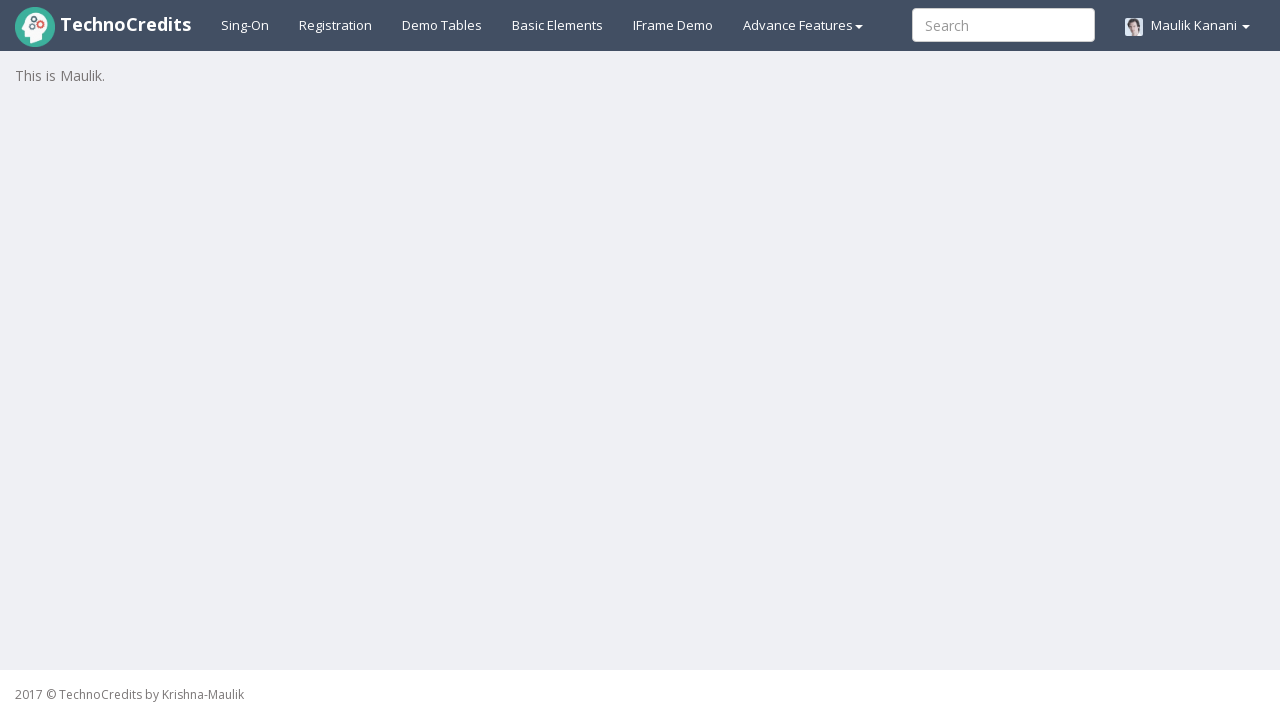

Clicked on demo table link at (442, 25) on #demotable
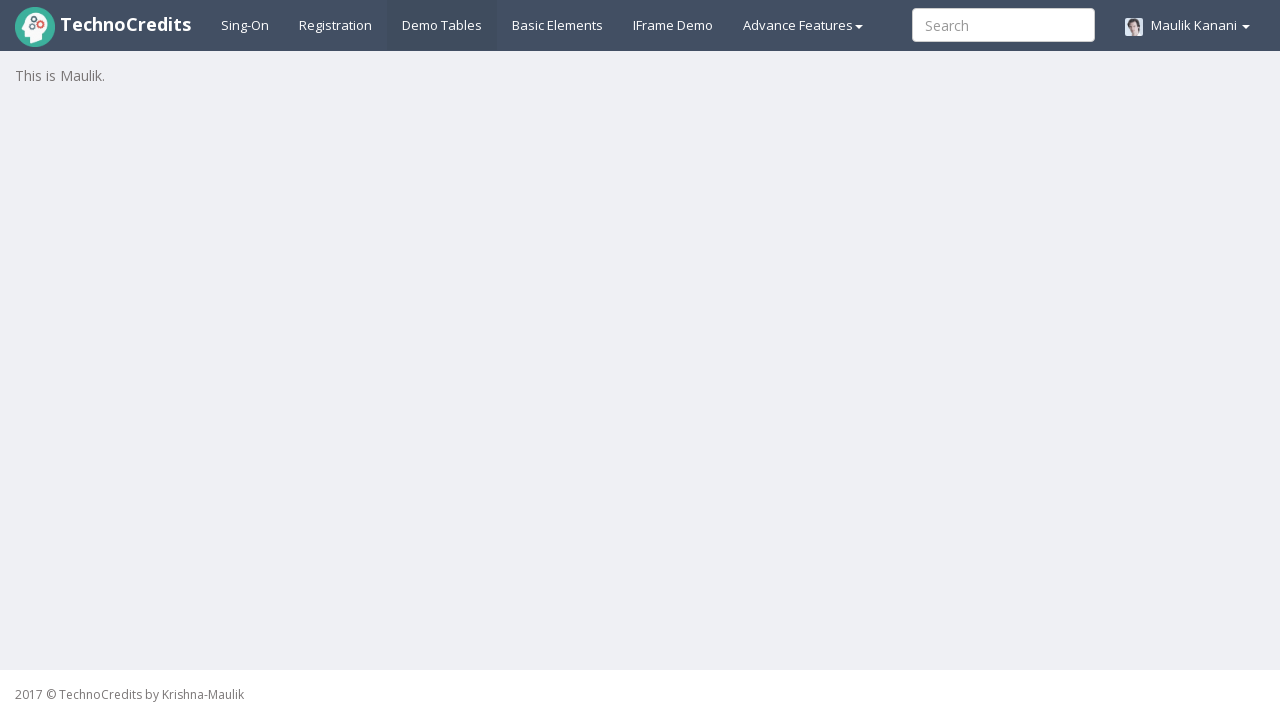

Table #table1 loaded successfully
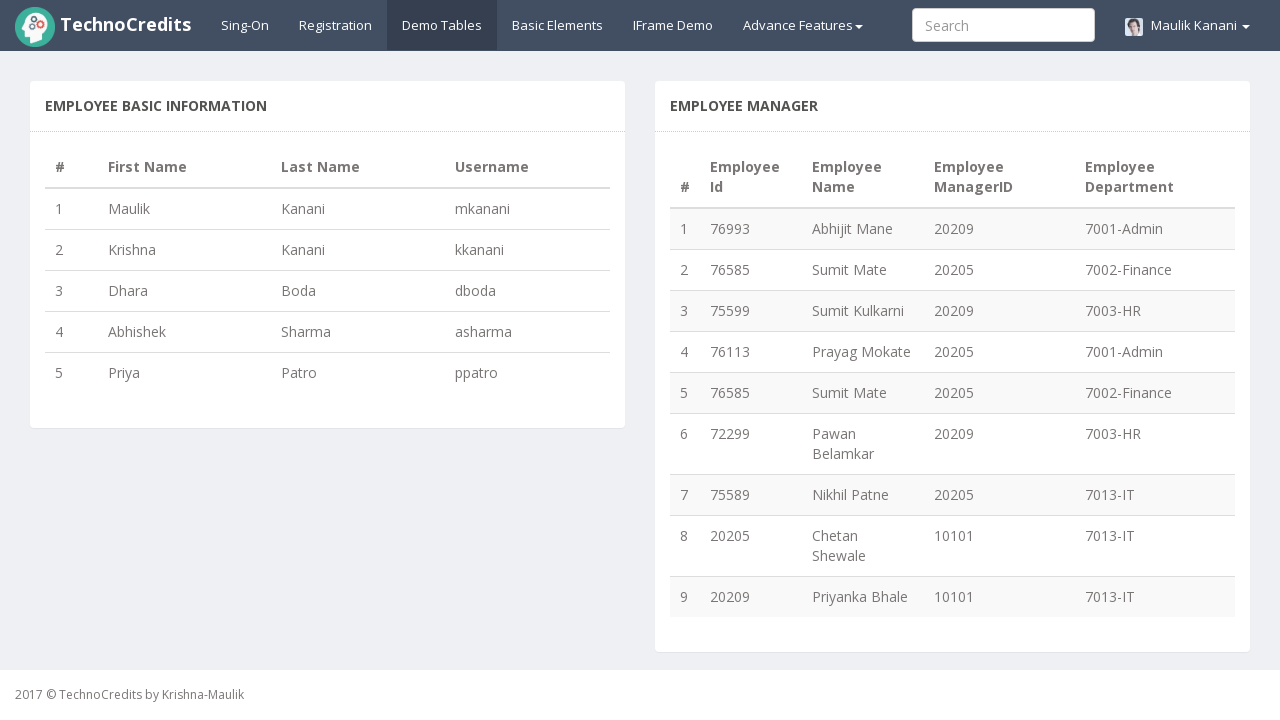

Retrieved table row count: 5 rows
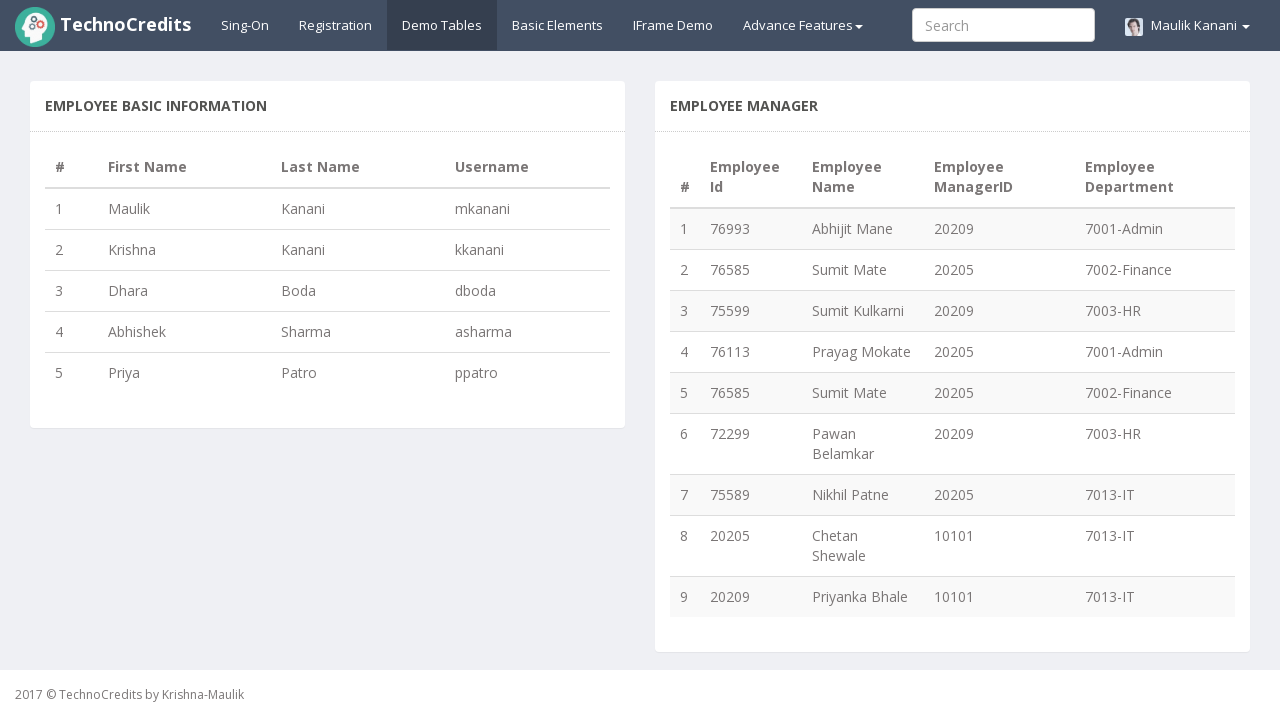

Retrieved table column count: 4 columns
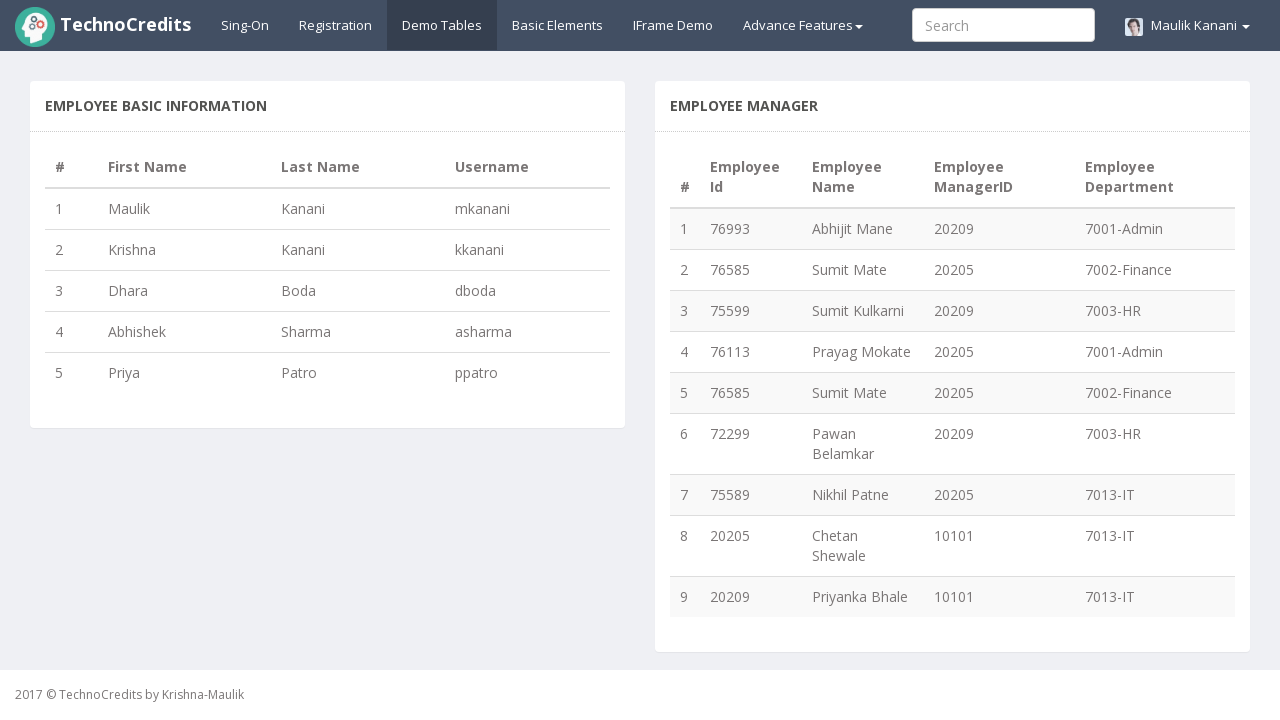

Extracted and printed data from table row 1
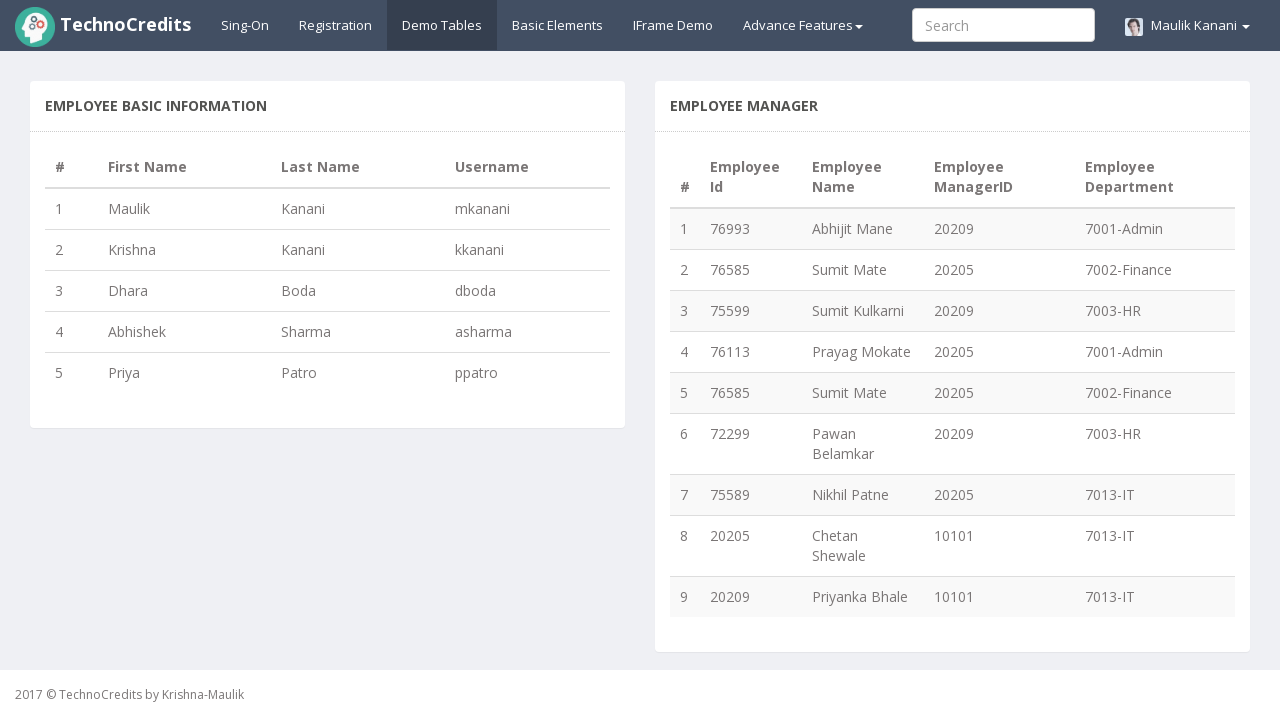

Extracted and printed data from table row 2
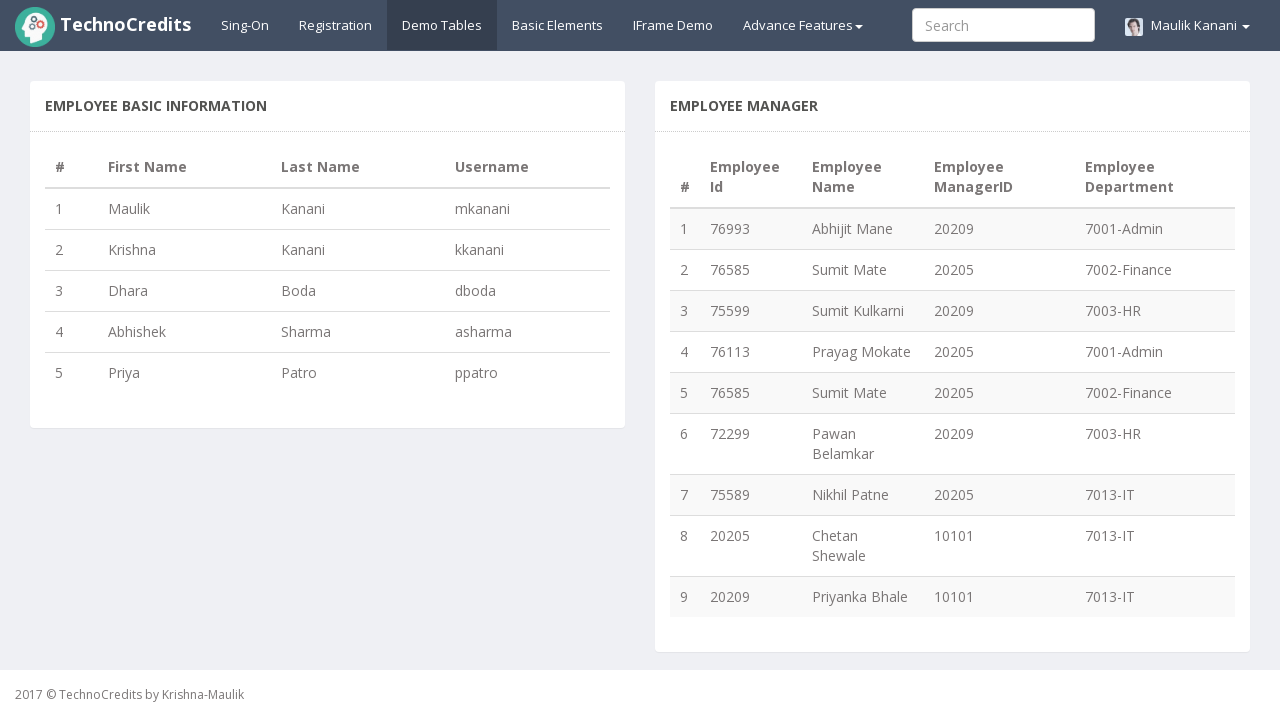

Extracted and printed data from table row 3
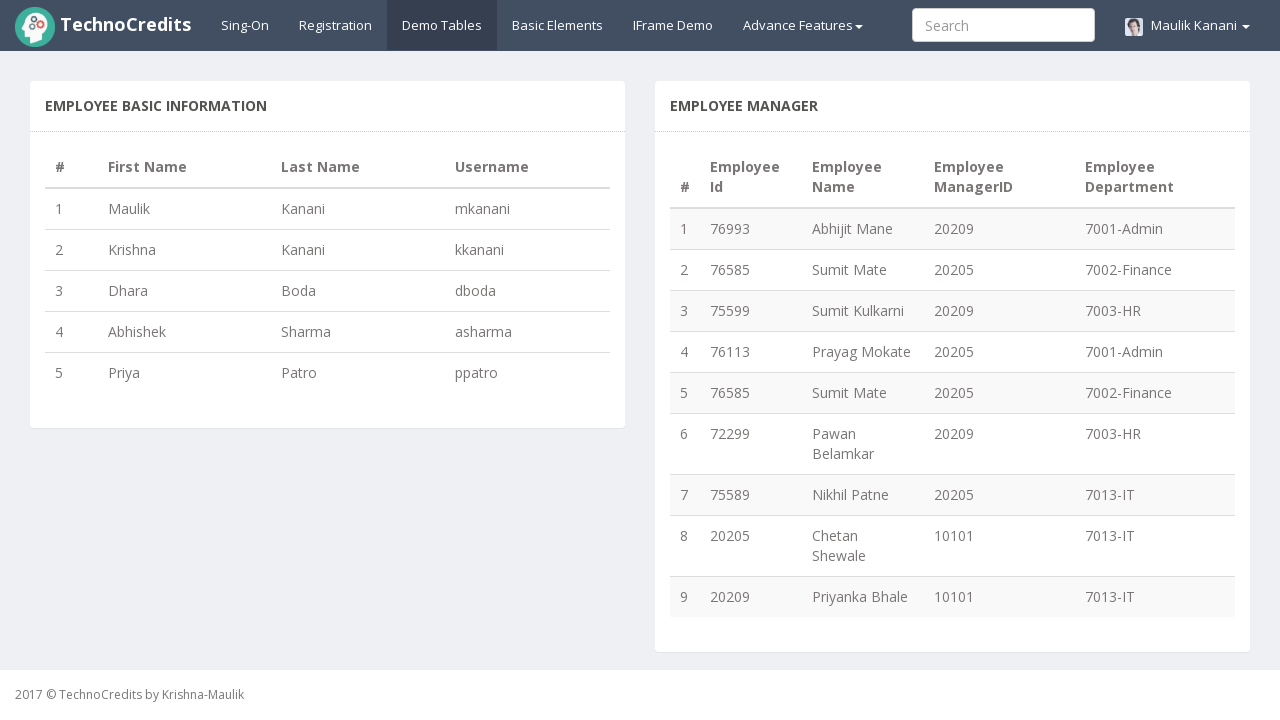

Extracted and printed data from table row 4
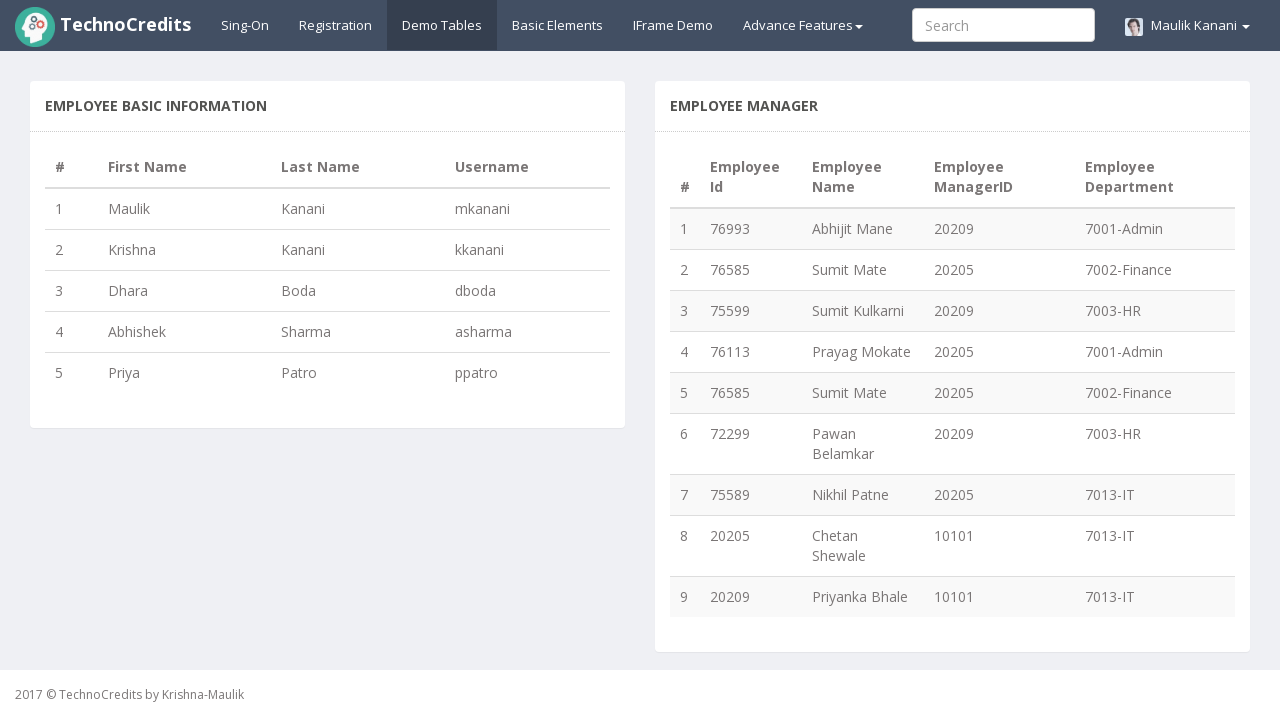

Extracted and printed data from table row 5
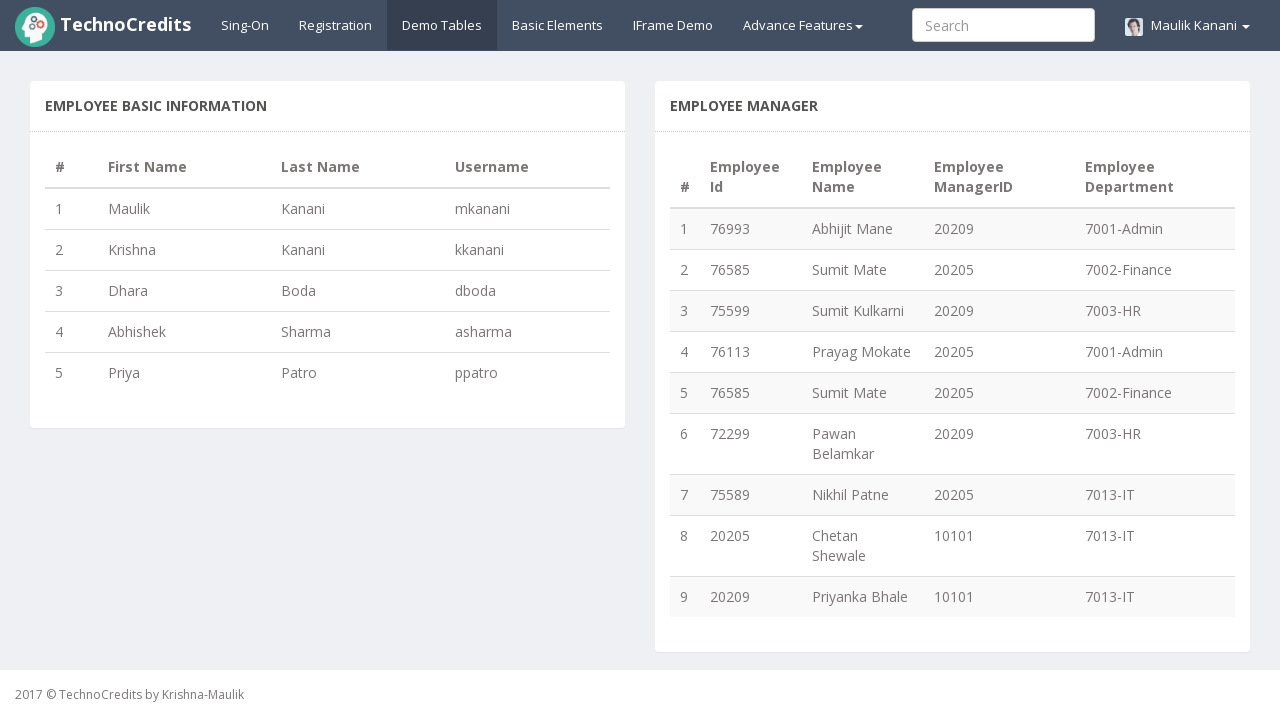

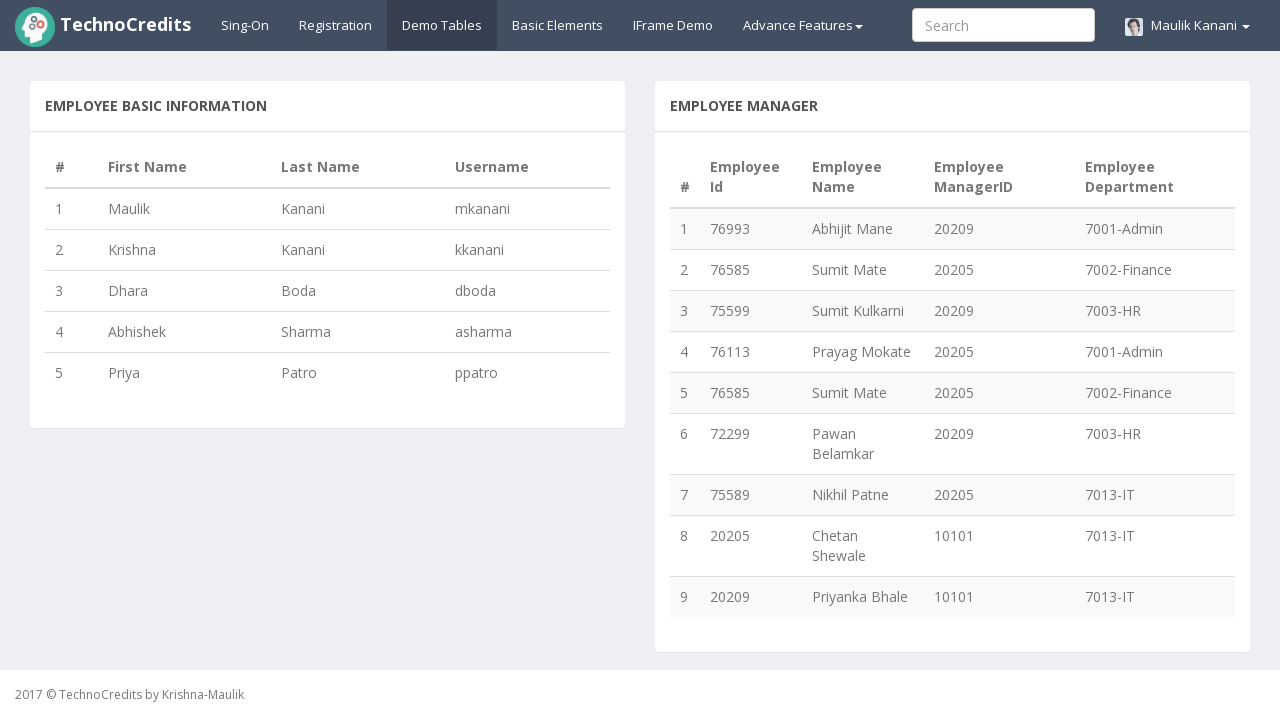